Tests number input field by entering values, clearing, and re-entering different values using Firefox browser

Starting URL: http://the-internet.herokuapp.com/inputs

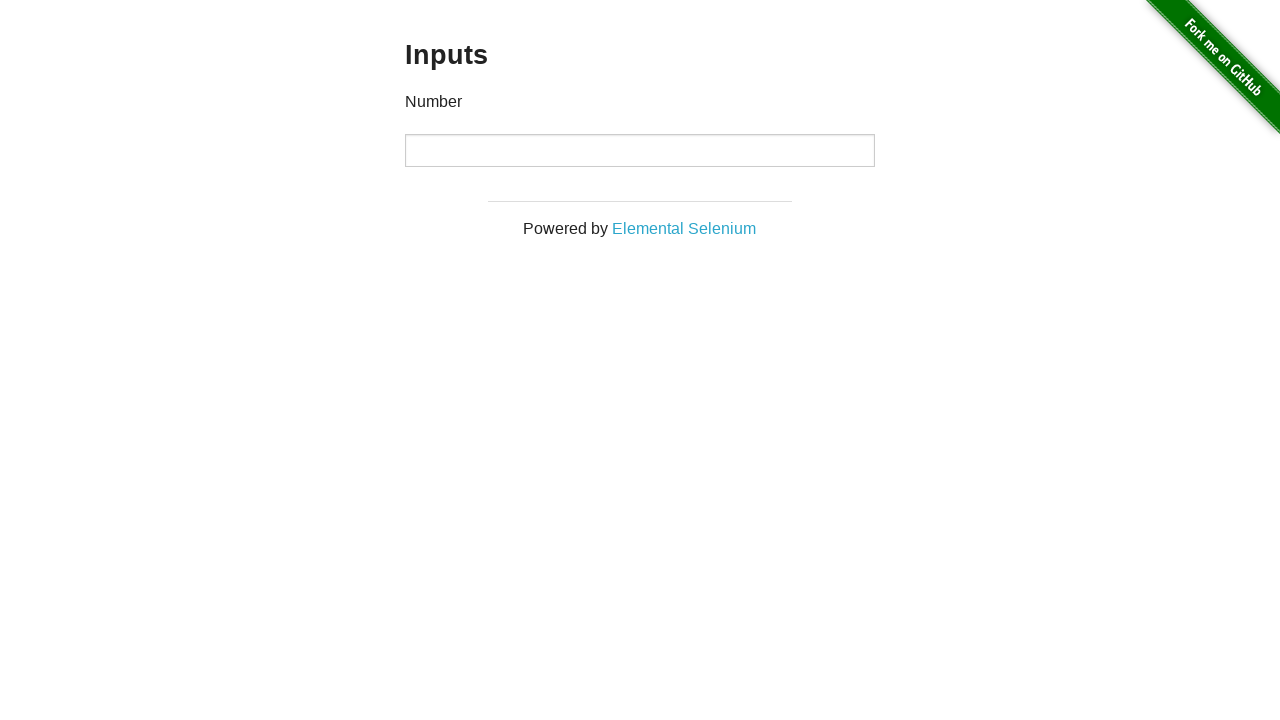

Located the number input field
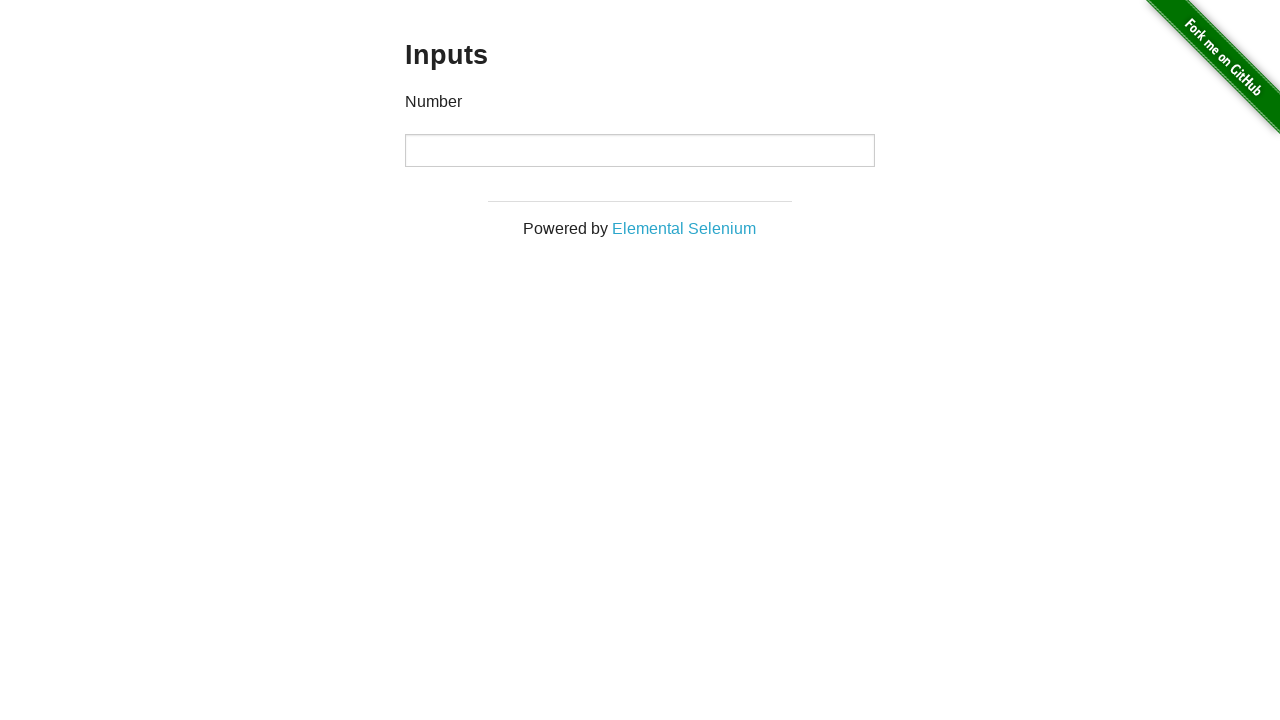

Filled number input field with '1000' on xpath=//input[@type='number']
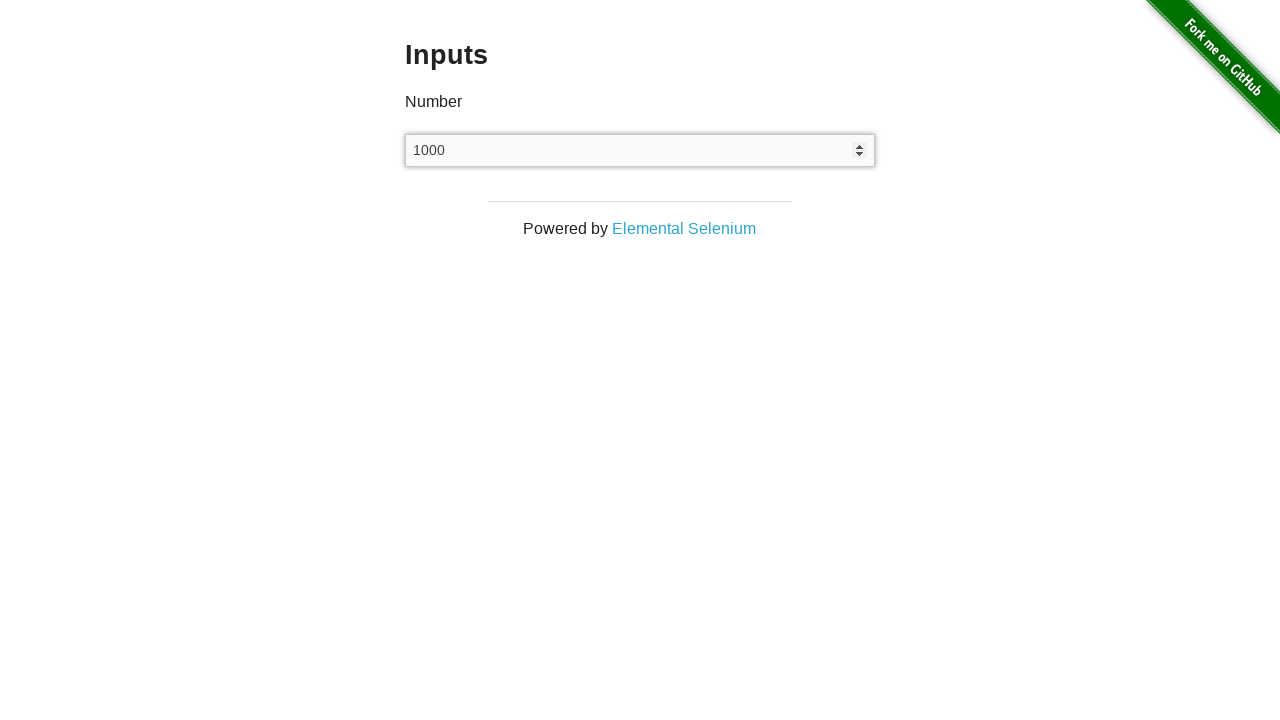

Pressed Enter to confirm first value on xpath=//input[@type='number']
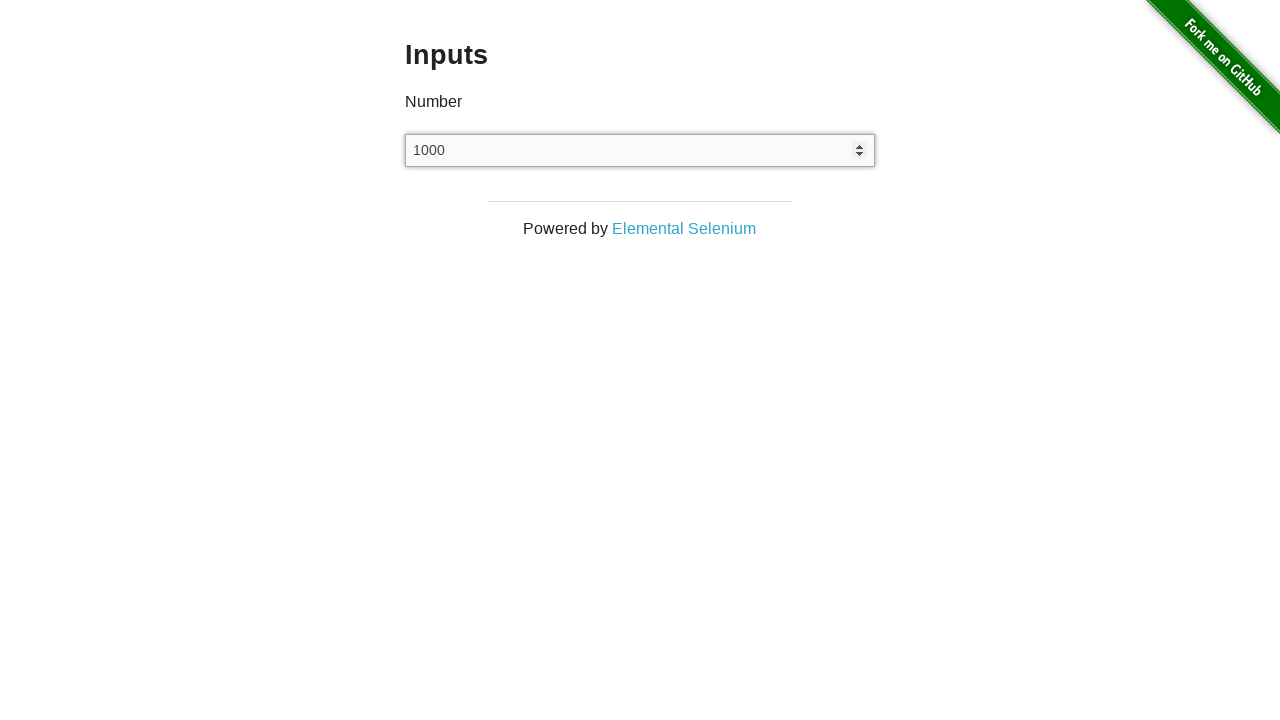

Cleared the number input field on xpath=//input[@type='number']
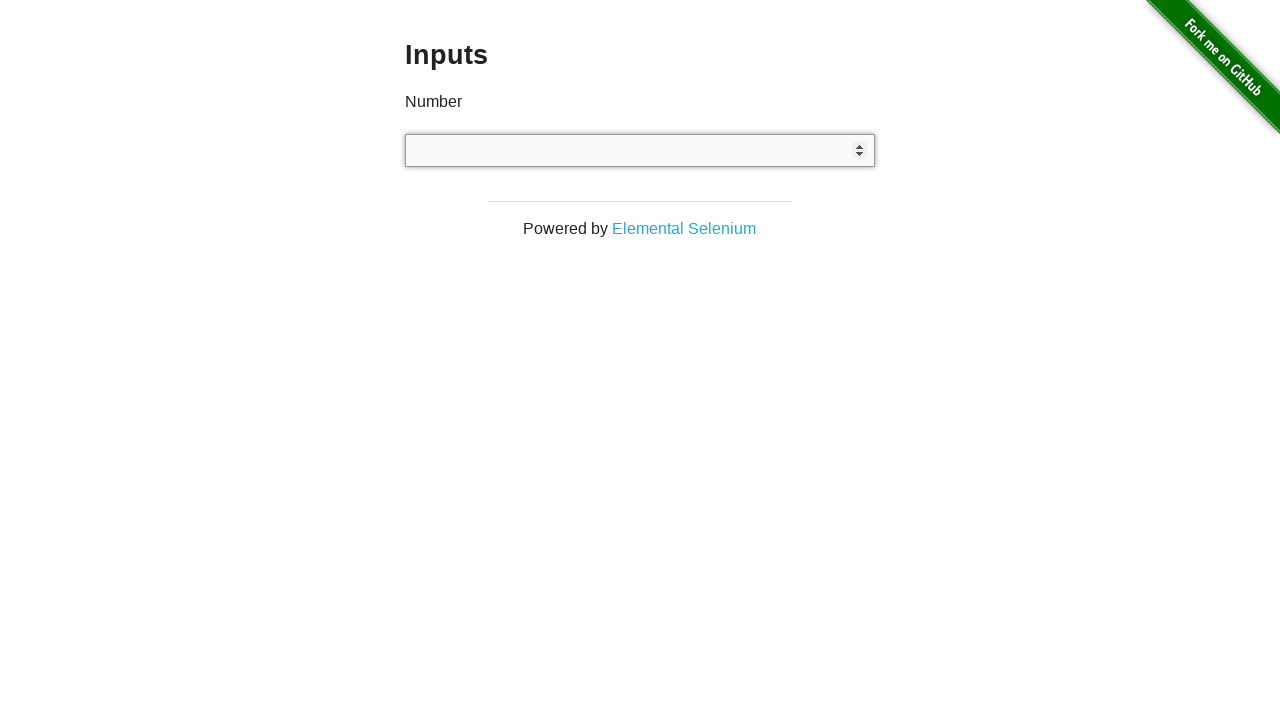

Filled number input field with '999' on xpath=//input[@type='number']
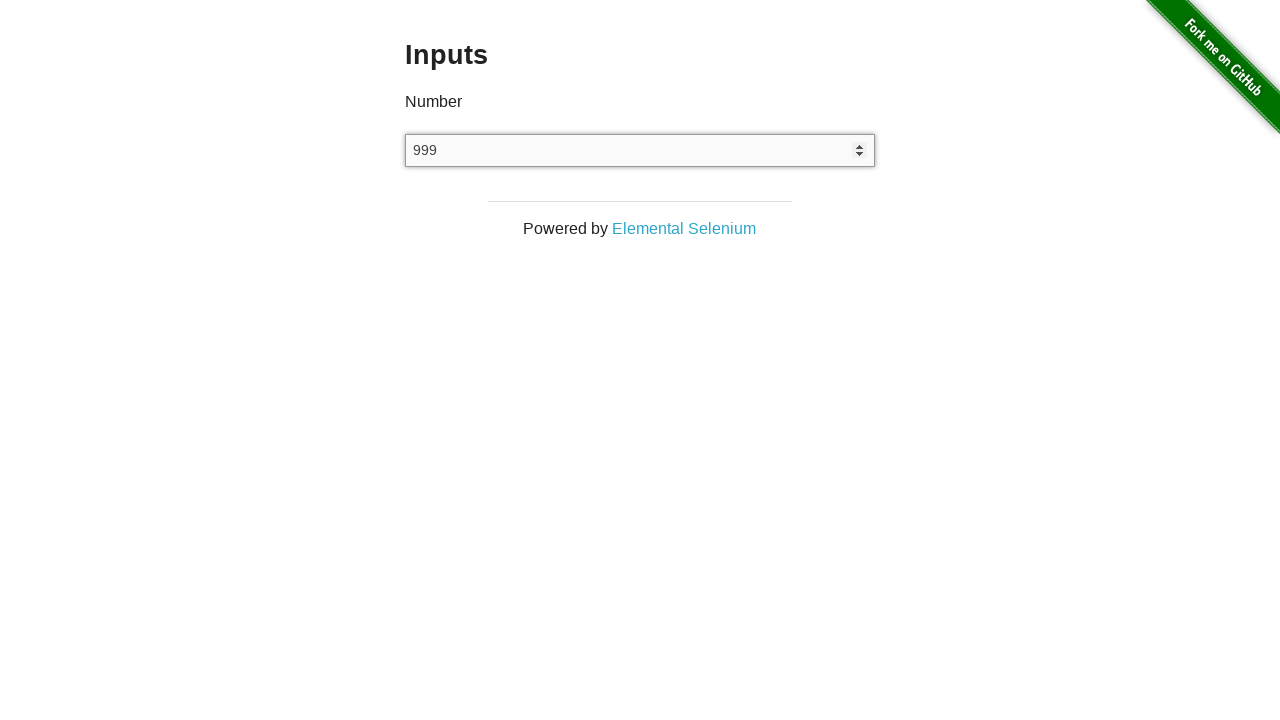

Pressed Enter to confirm second value on xpath=//input[@type='number']
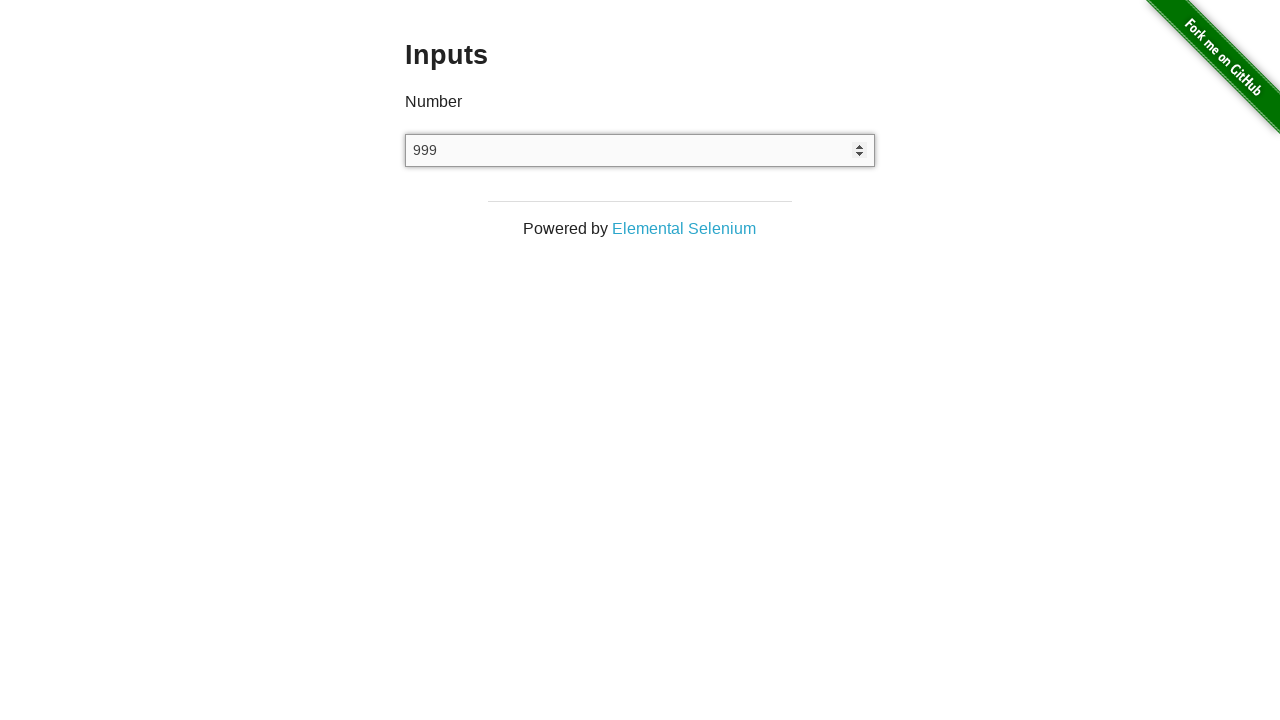

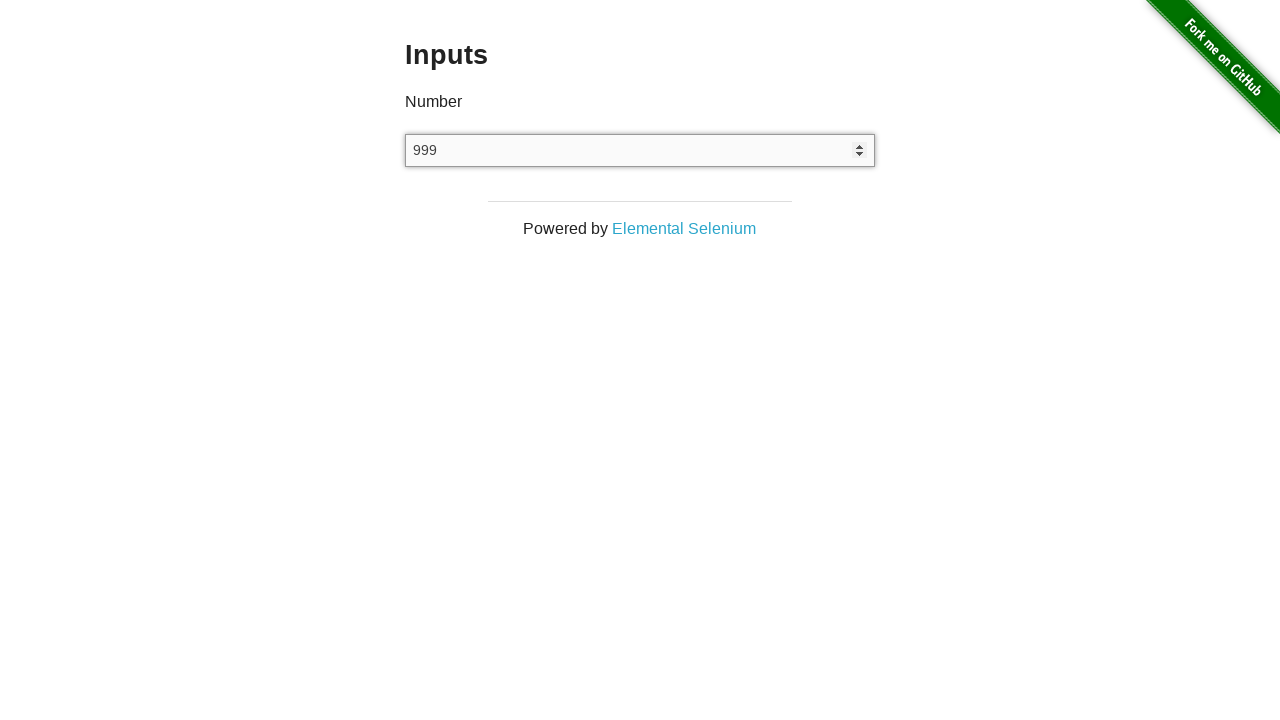